Tests the dynamic controls page by clicking the Remove button and verifying that the "It's gone!" message appears after the element is removed

Starting URL: https://the-internet.herokuapp.com/dynamic_controls

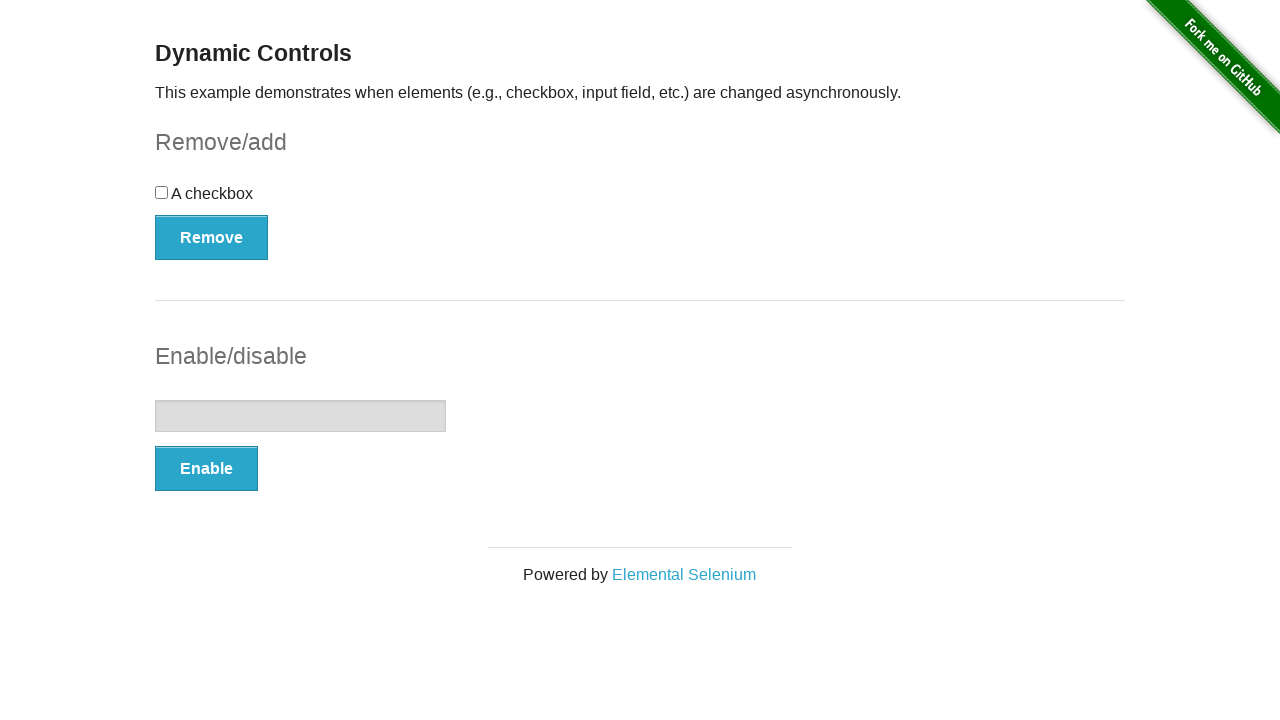

Navigated to dynamic controls page
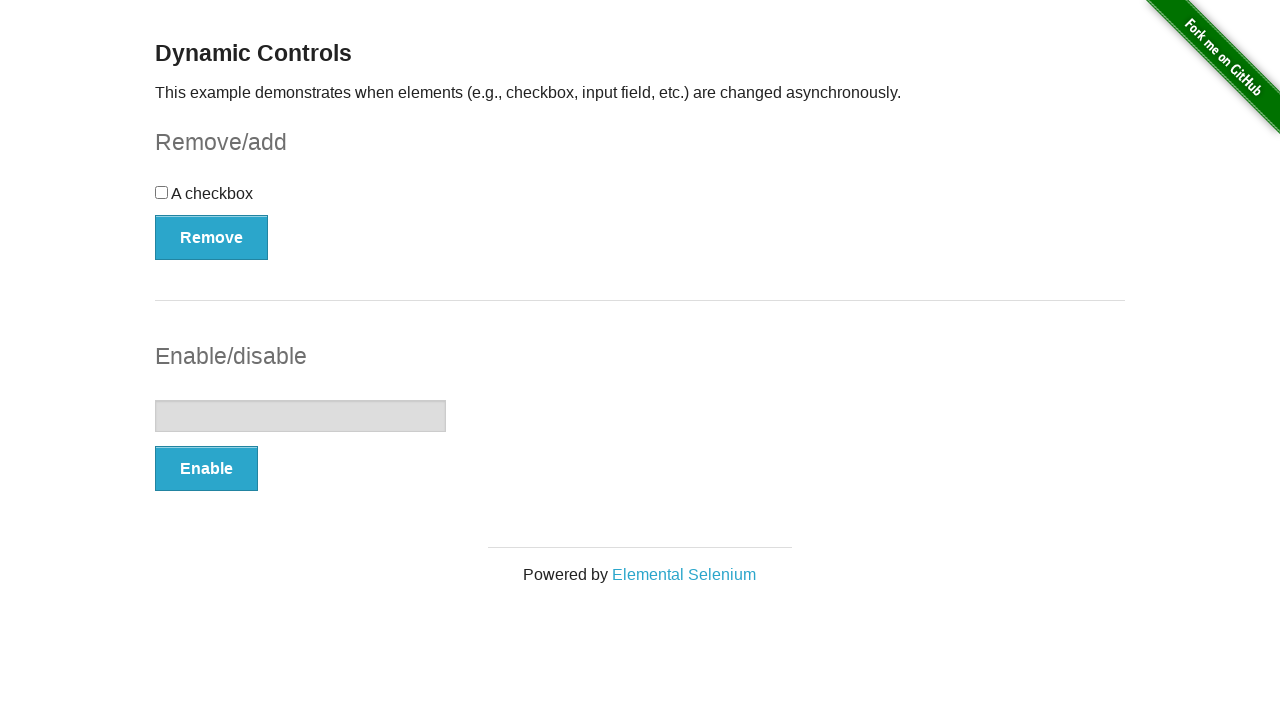

Clicked the Remove button at (212, 237) on xpath=//*[text()='Remove']
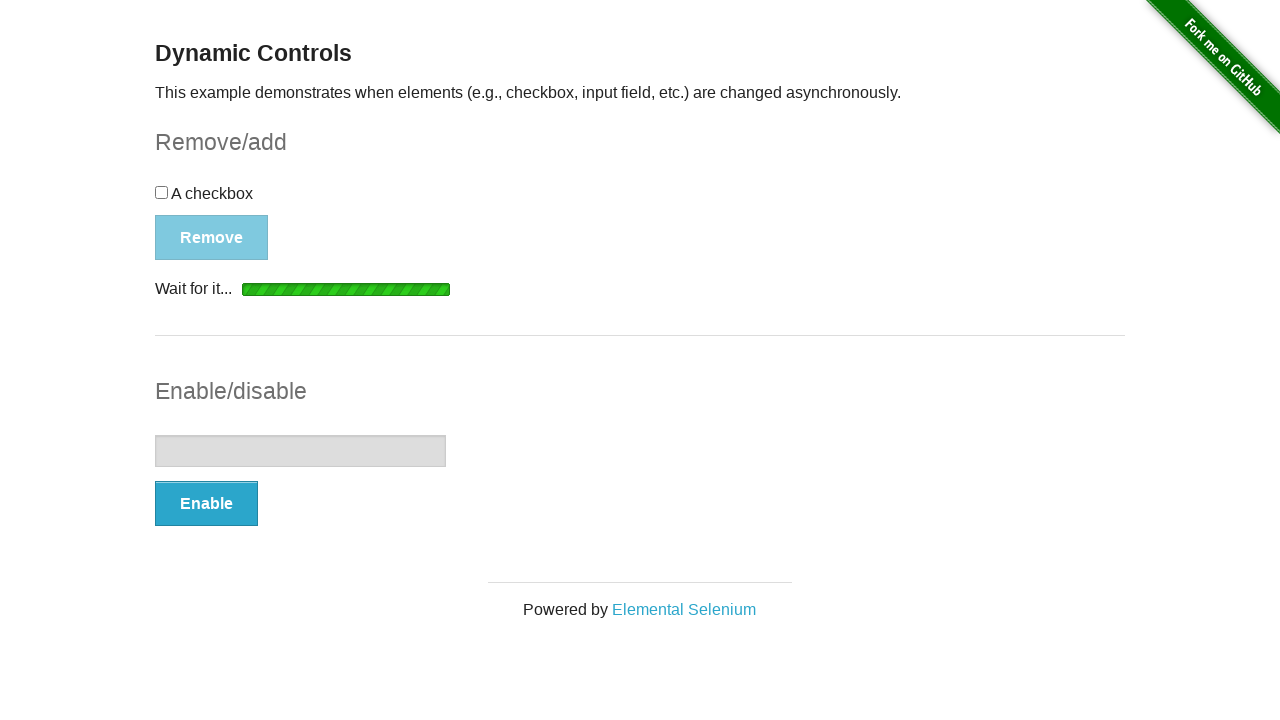

Waited for the 'It's gone!' message to appear and become visible
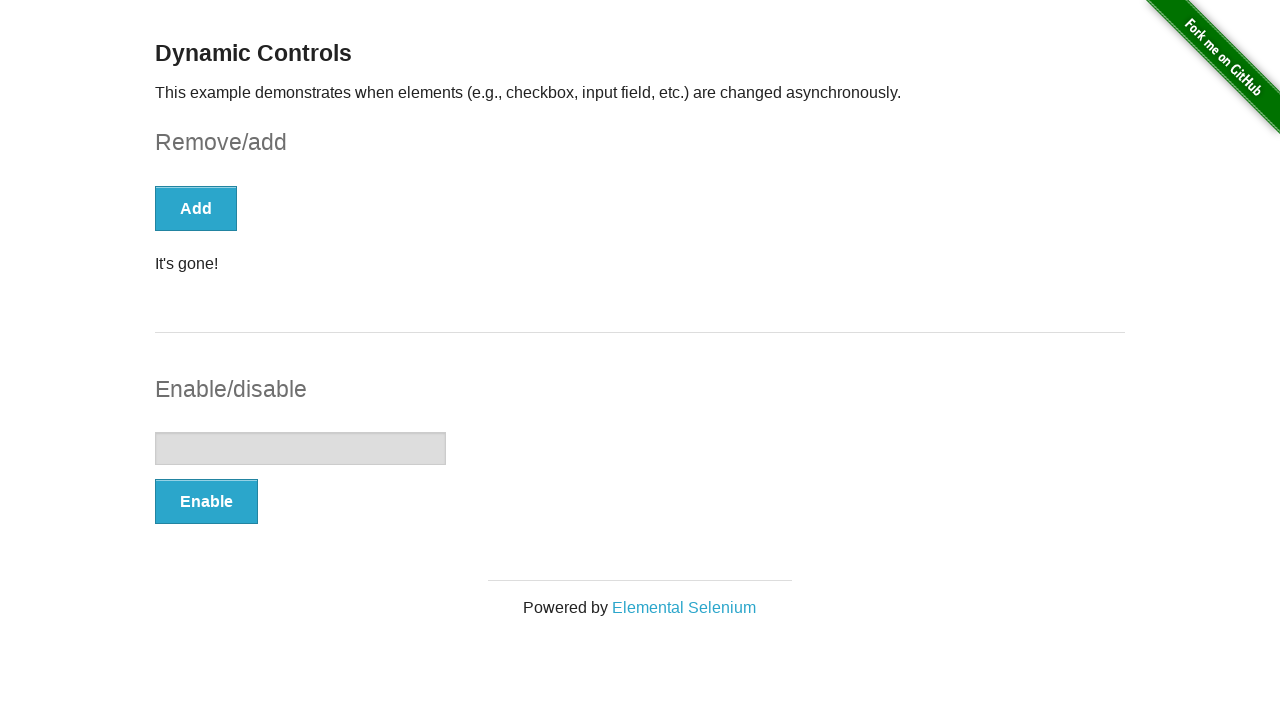

Verified that the 'It's gone!' message is visible
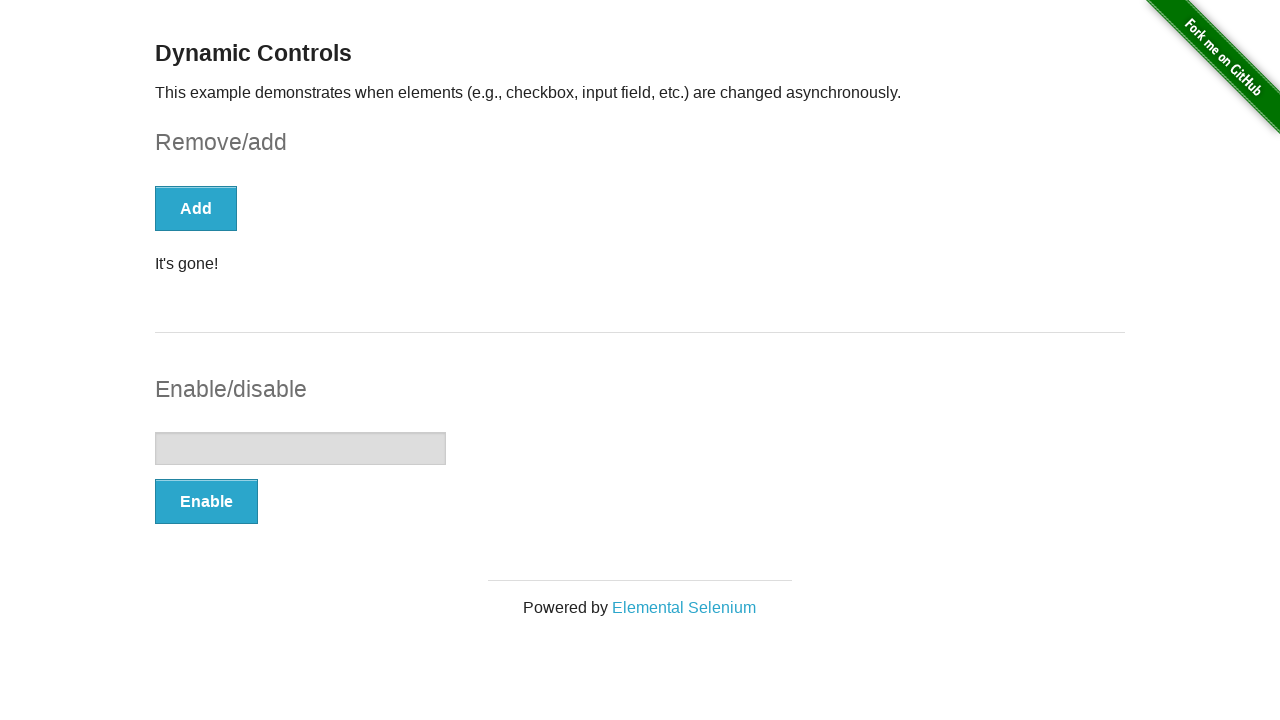

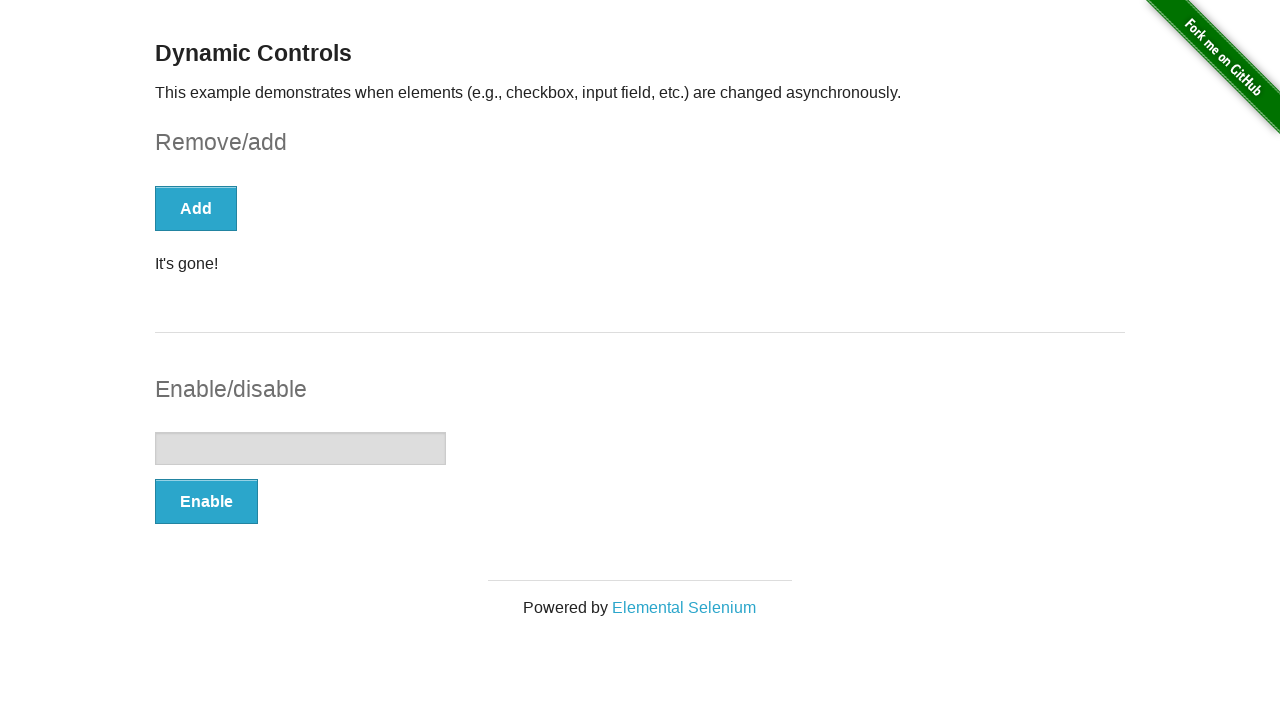